Tests registration form validation with mismatched email confirmation and verifies error message

Starting URL: https://alada.vn/tai-khoan/dang-ky.html

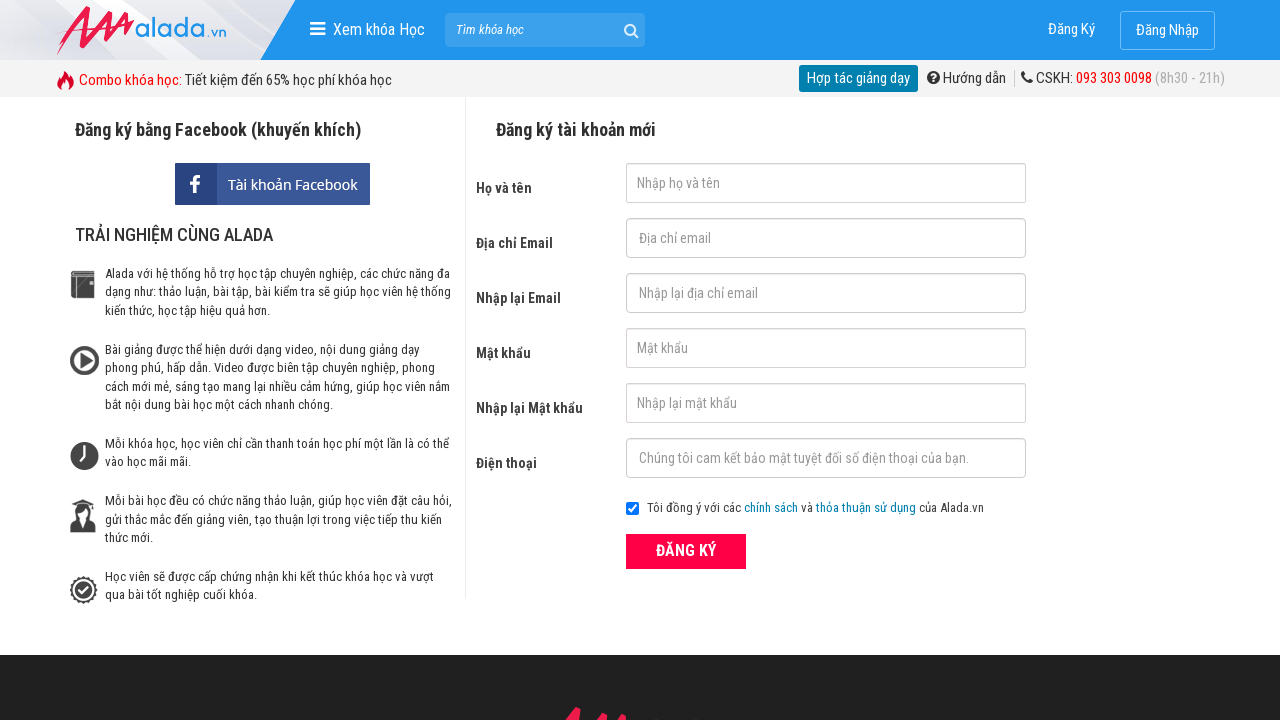

Filled firstname field with 'thuc trung' on #txtFirstname
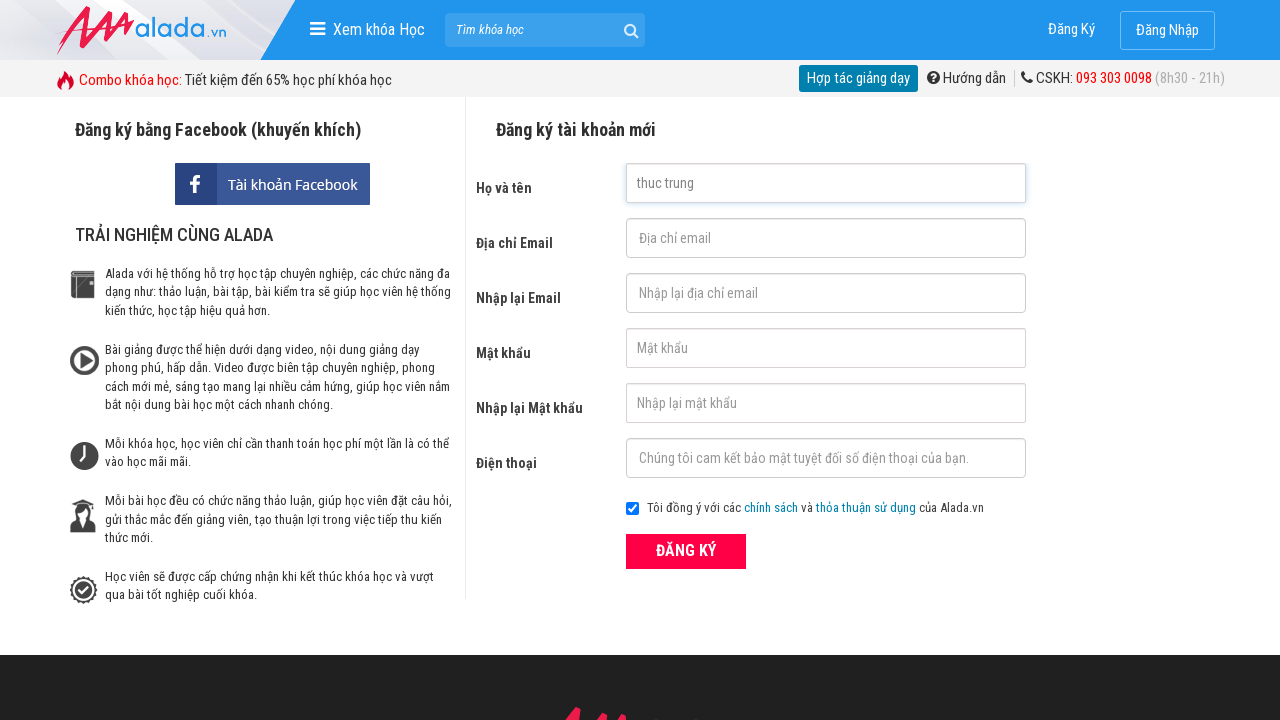

Filled email field with 'thuctrungtrinh0106@gmail.com' on #txtEmail
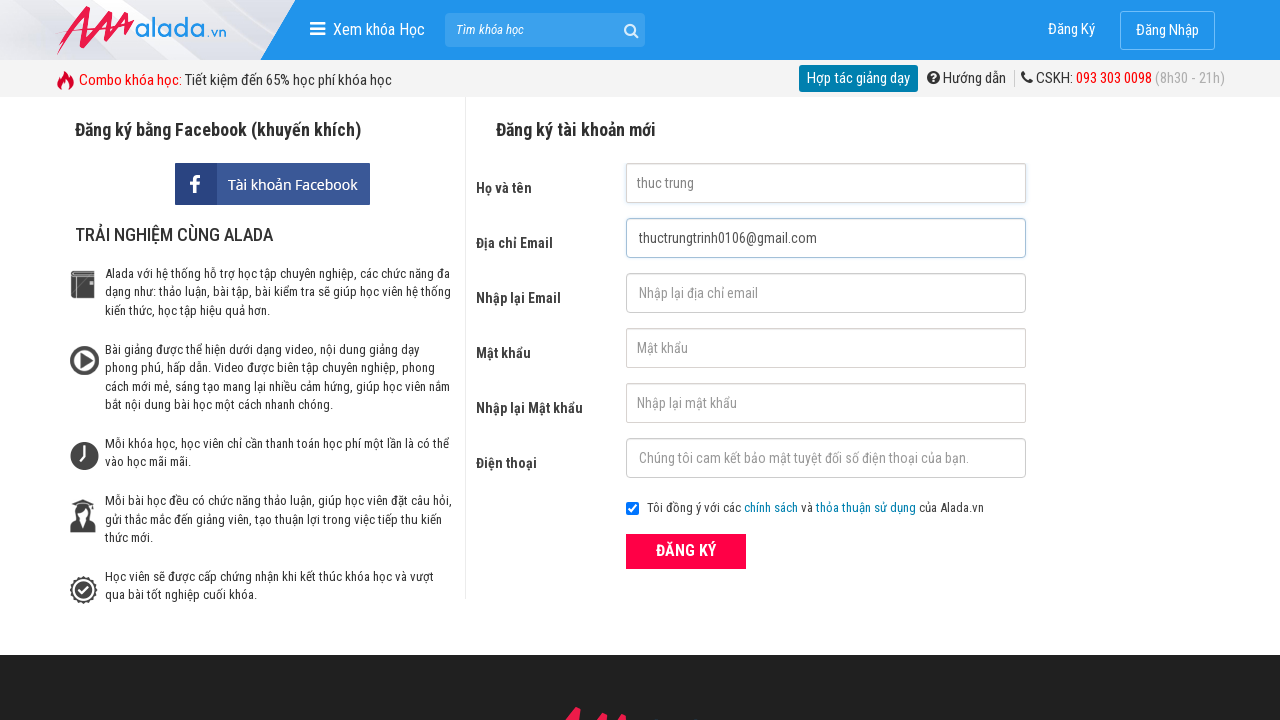

Filled email confirmation field with mismatched email 'thuctrung@gmail.com' on #txtCEmail
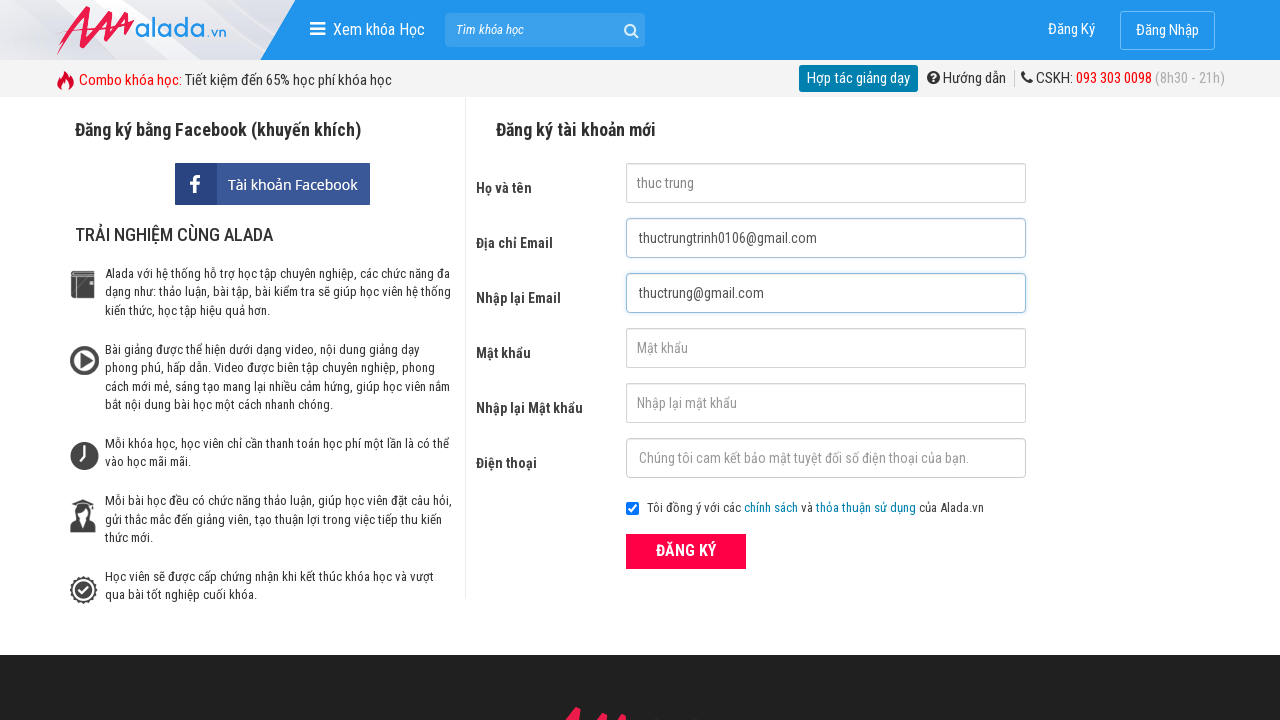

Filled password field with '010101' on #txtPassword
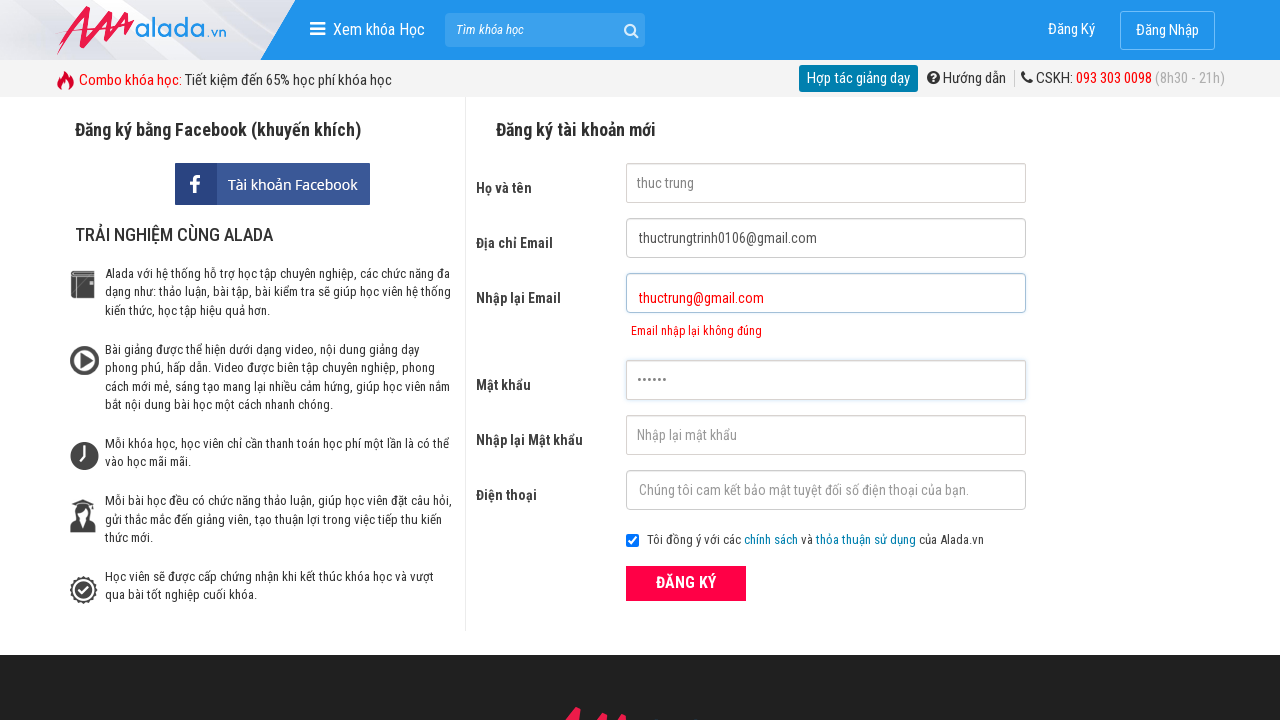

Filled password confirmation field with '010101' on #txtCPassword
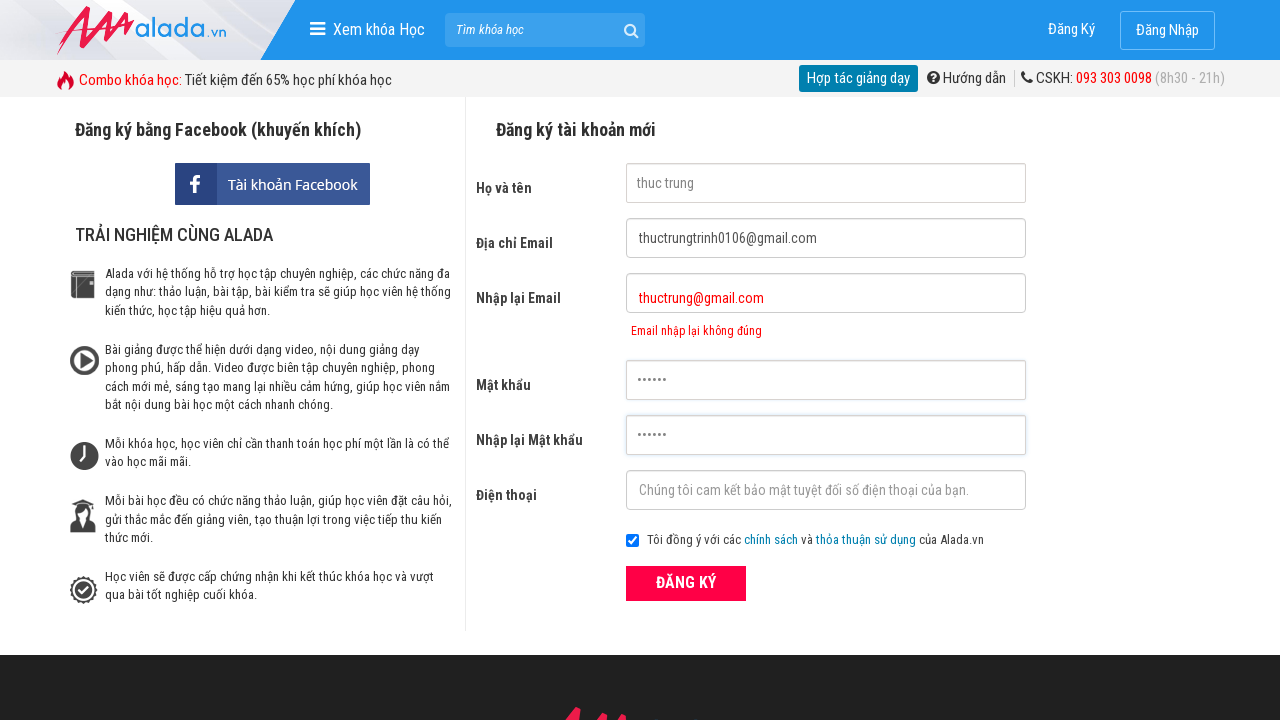

Filled phone field with '0123456789' on #txtPhone
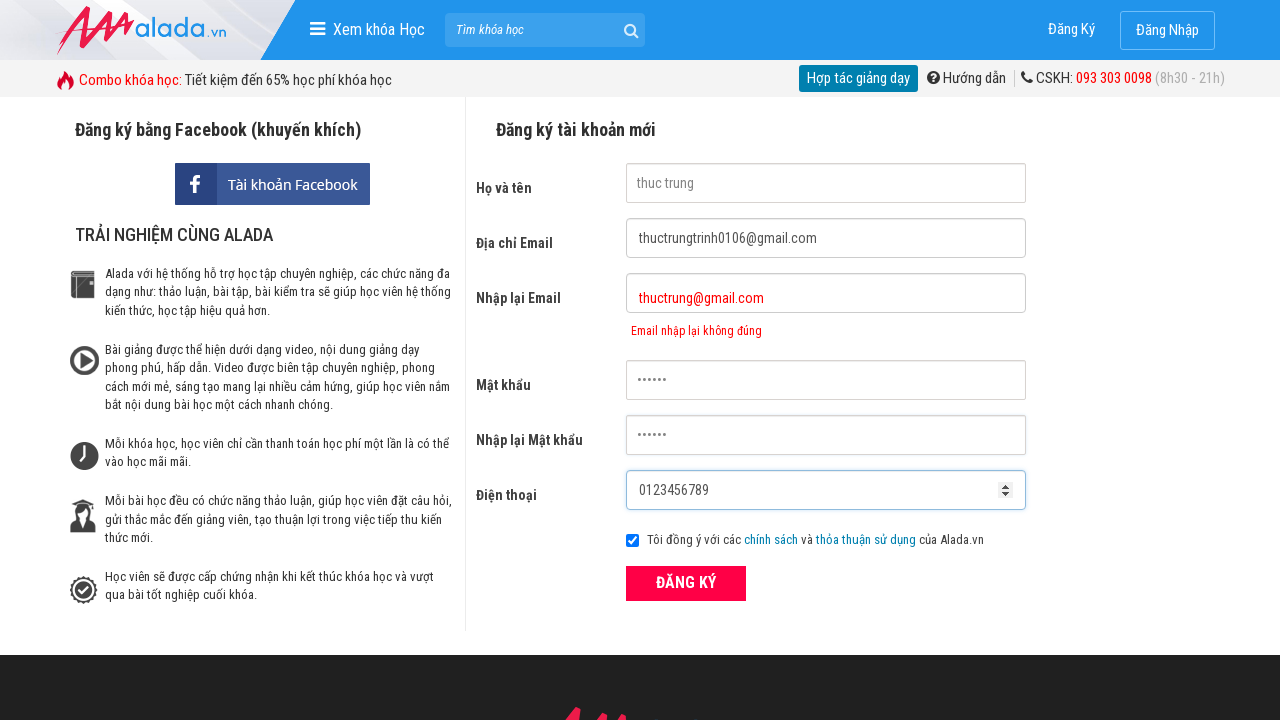

Clicked register button to submit form with mismatched emails at (686, 583) on xpath=//form[@id='frmLogin']//button[text()='ĐĂNG KÝ']
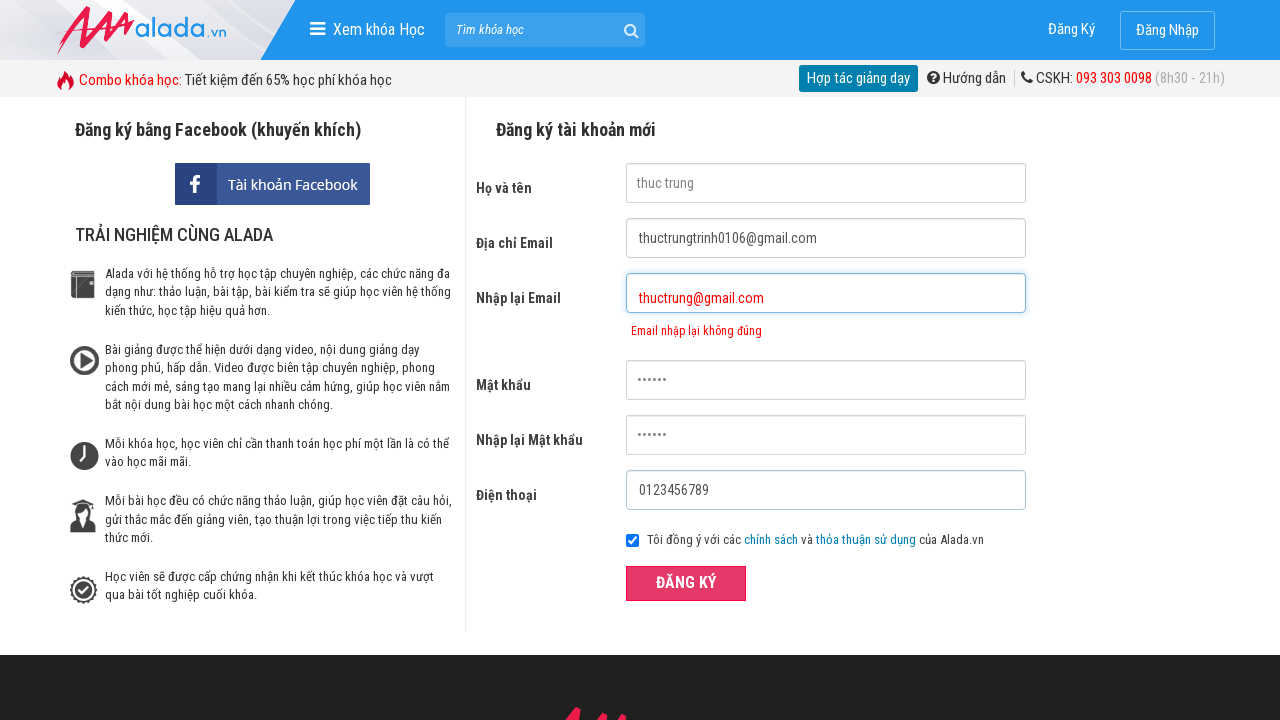

Email confirmation error message appeared, validating form validation works
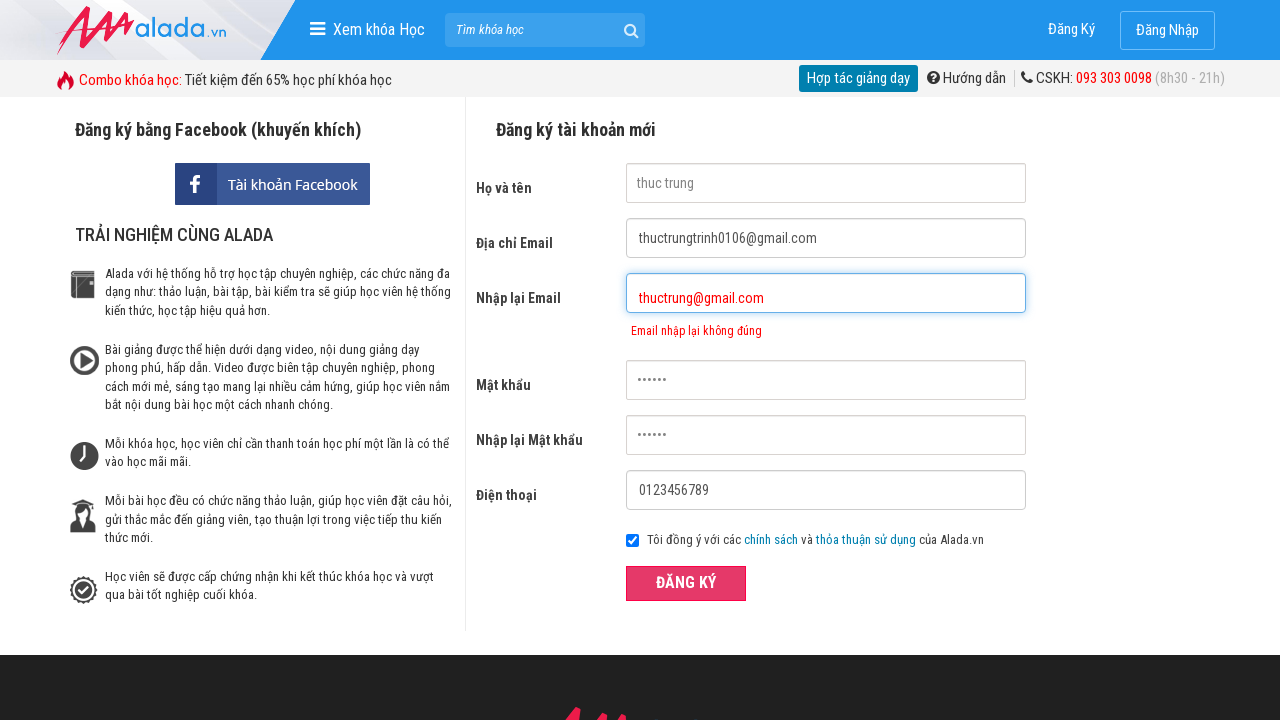

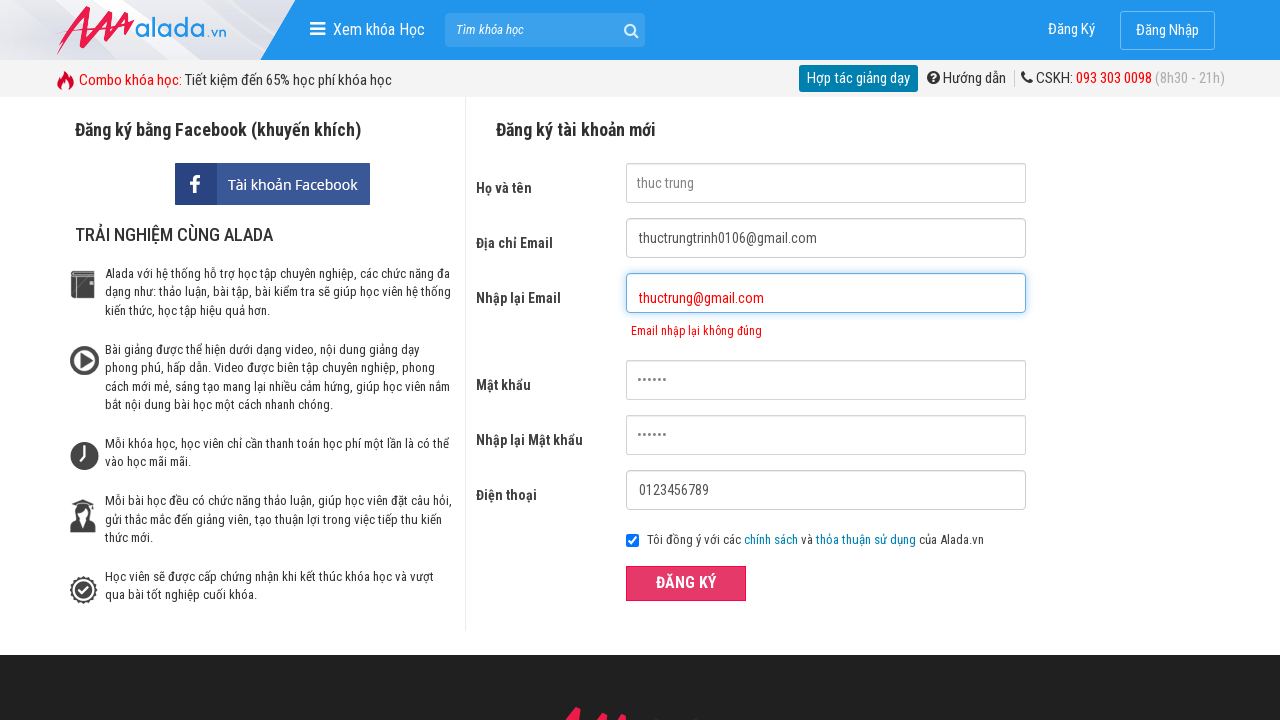